Navigates to the OrangeHRM contact sales page and verifies the page loads successfully by checking the page title and URL.

Starting URL: https://www.orangehrm.com/en/contact-sales/

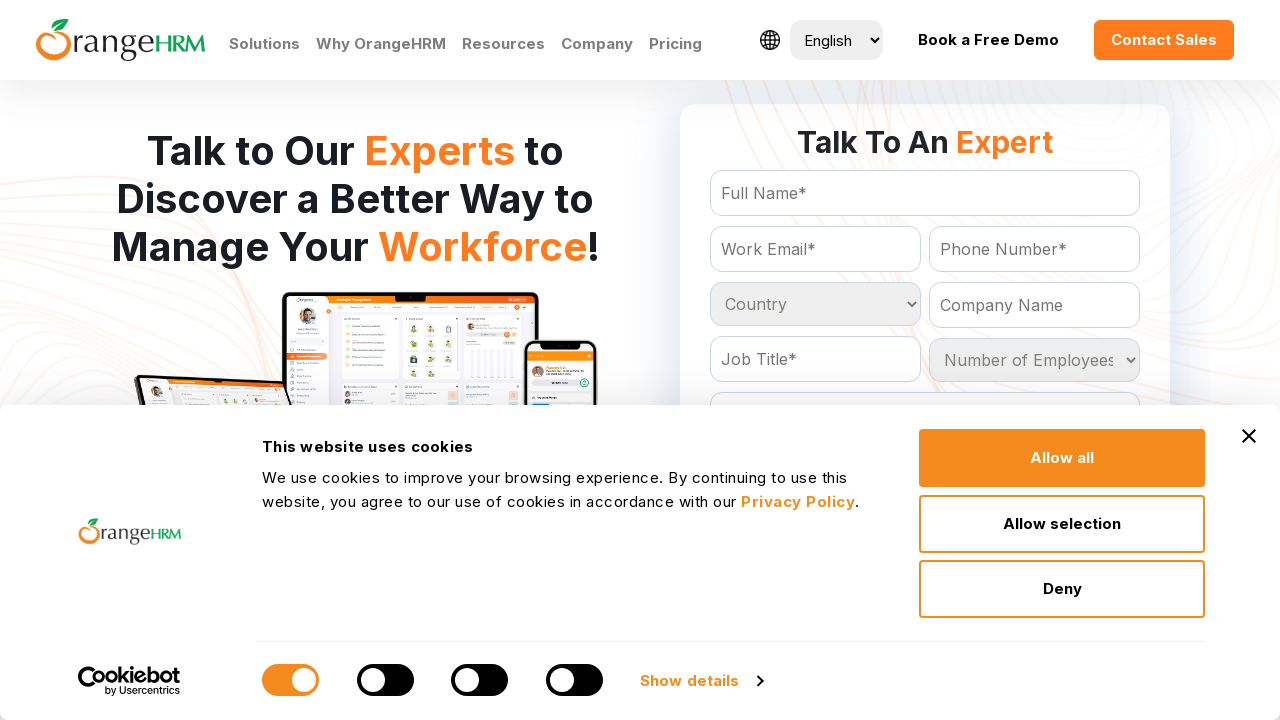

Waited for page to reach domcontentloaded state
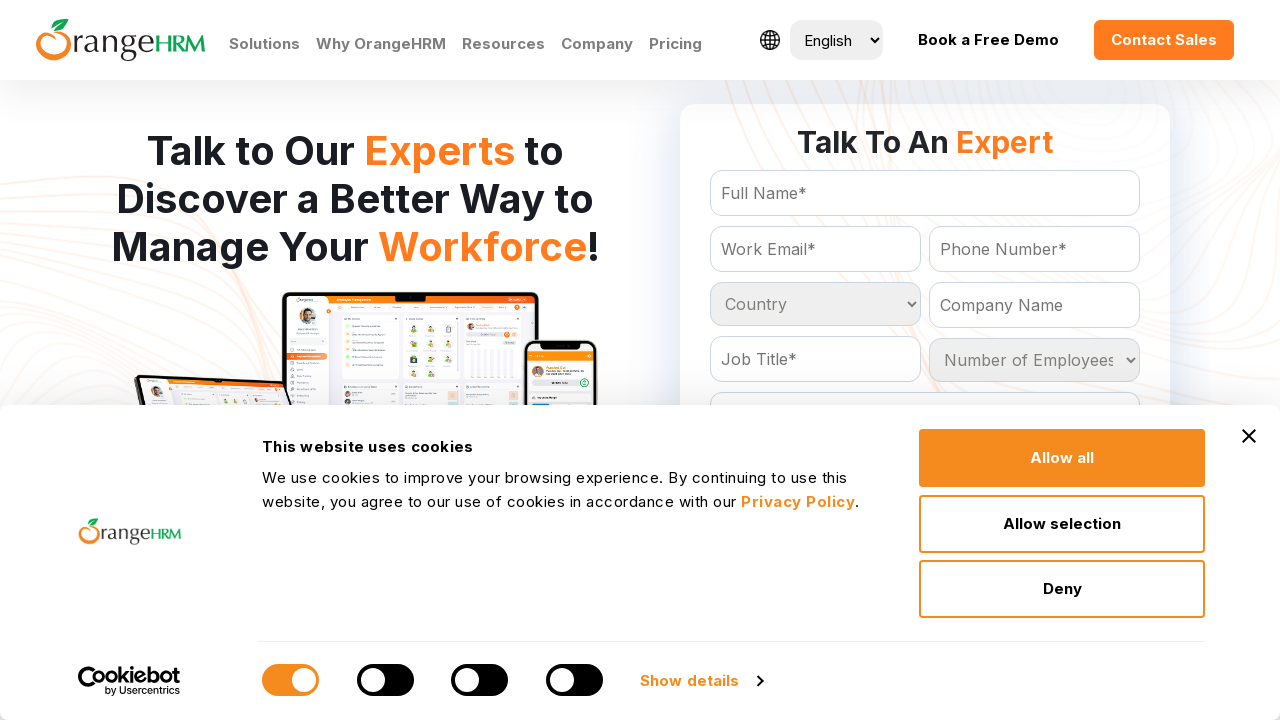

Verified page title contains 'OrangeHRM' or 'Contact'
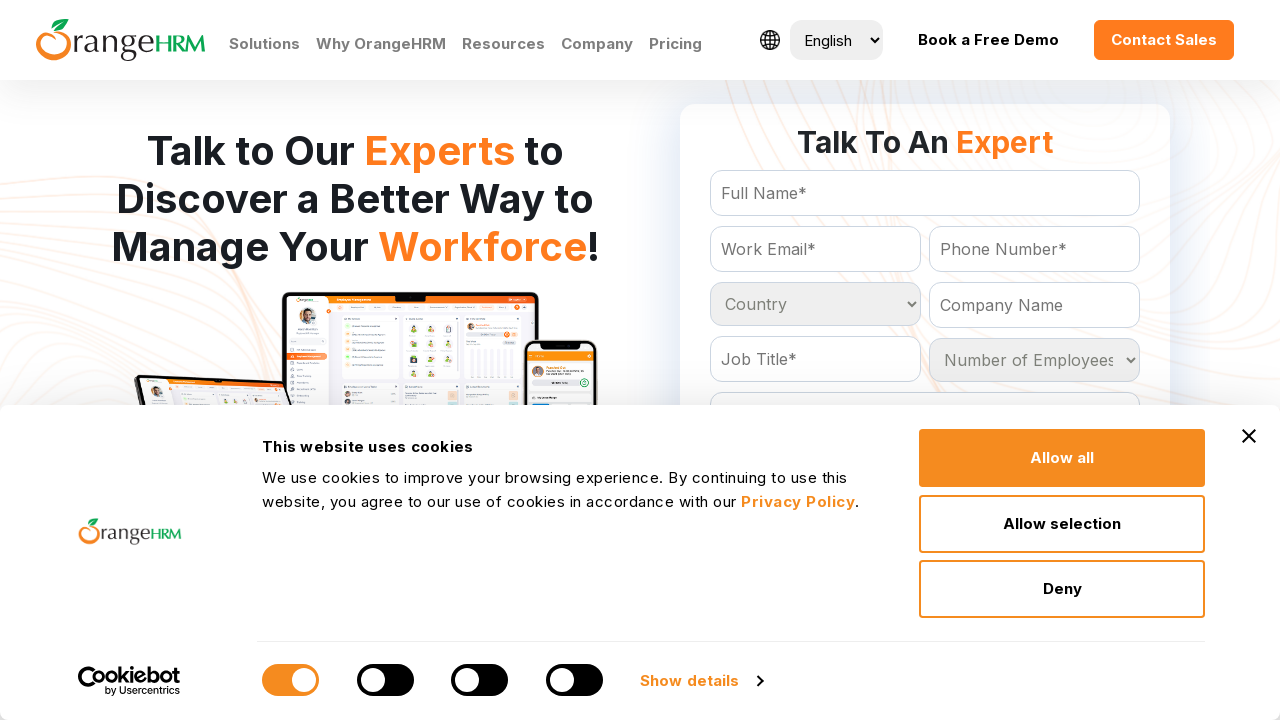

Verified URL contains 'orangehrm.com'
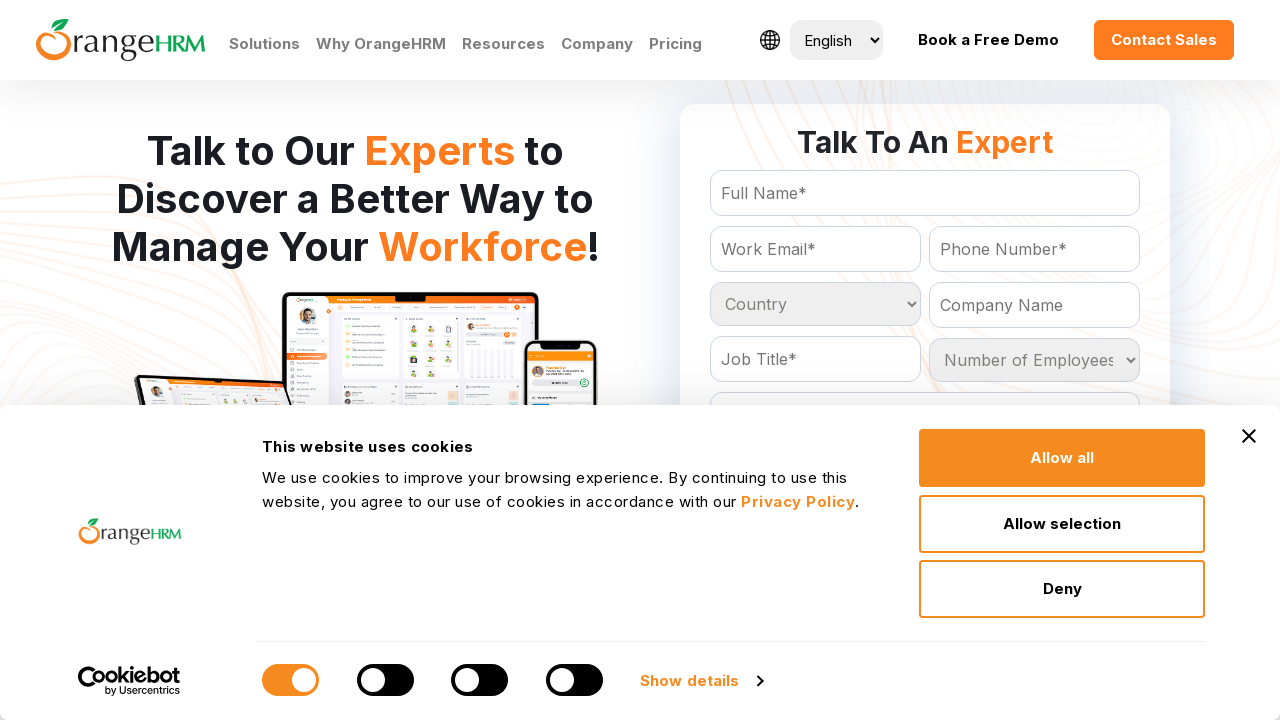

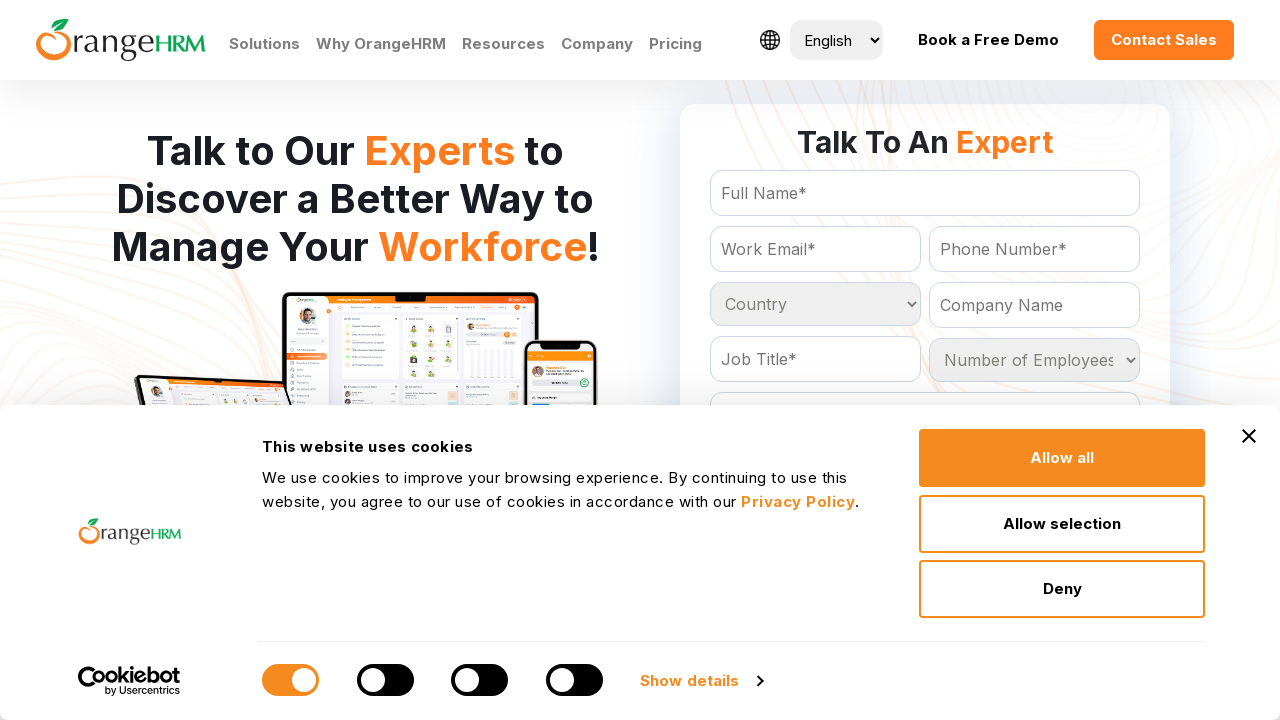